Tests form submission by first clicking a link with a calculated mathematical text value, then filling out a form with first name, last name, city, and country fields, and submitting it.

Starting URL: http://suninjuly.github.io/find_link_text

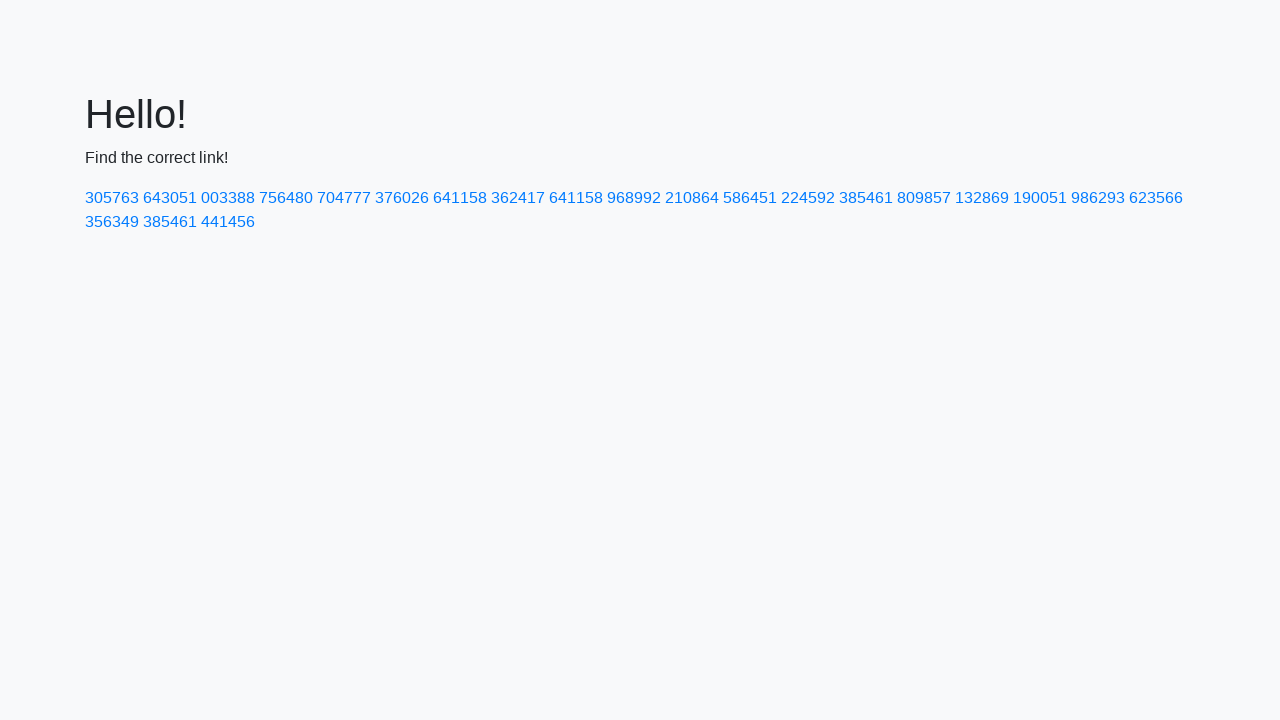

Clicked link with calculated text value '224592' at (808, 198) on text=224592
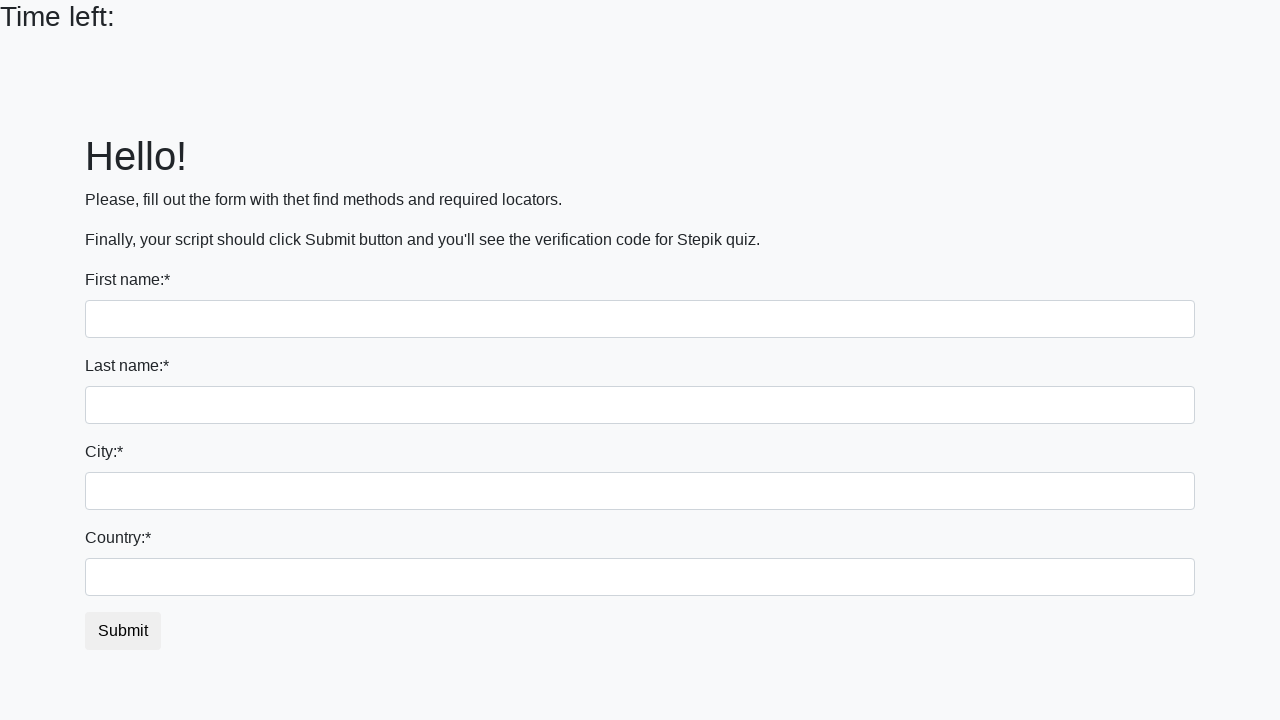

Filled first name field with 'Ivan' on input
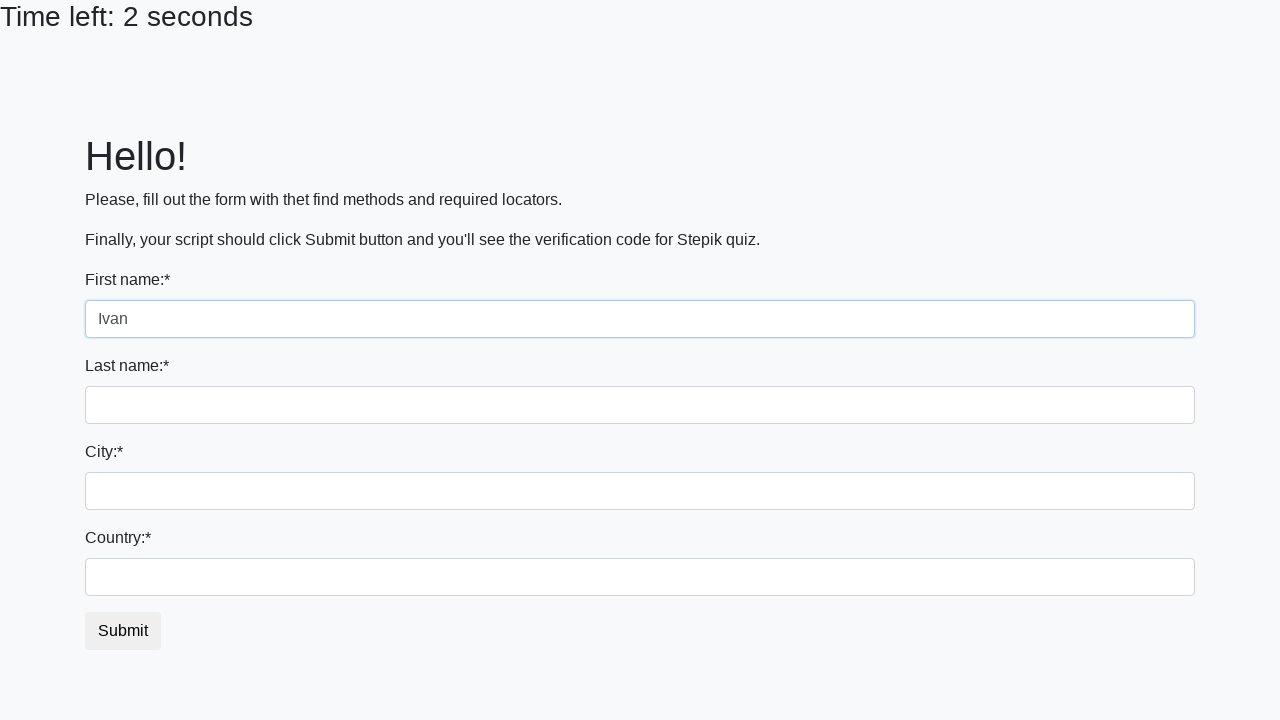

Filled last name field with 'Petrov' on input[name='last_name']
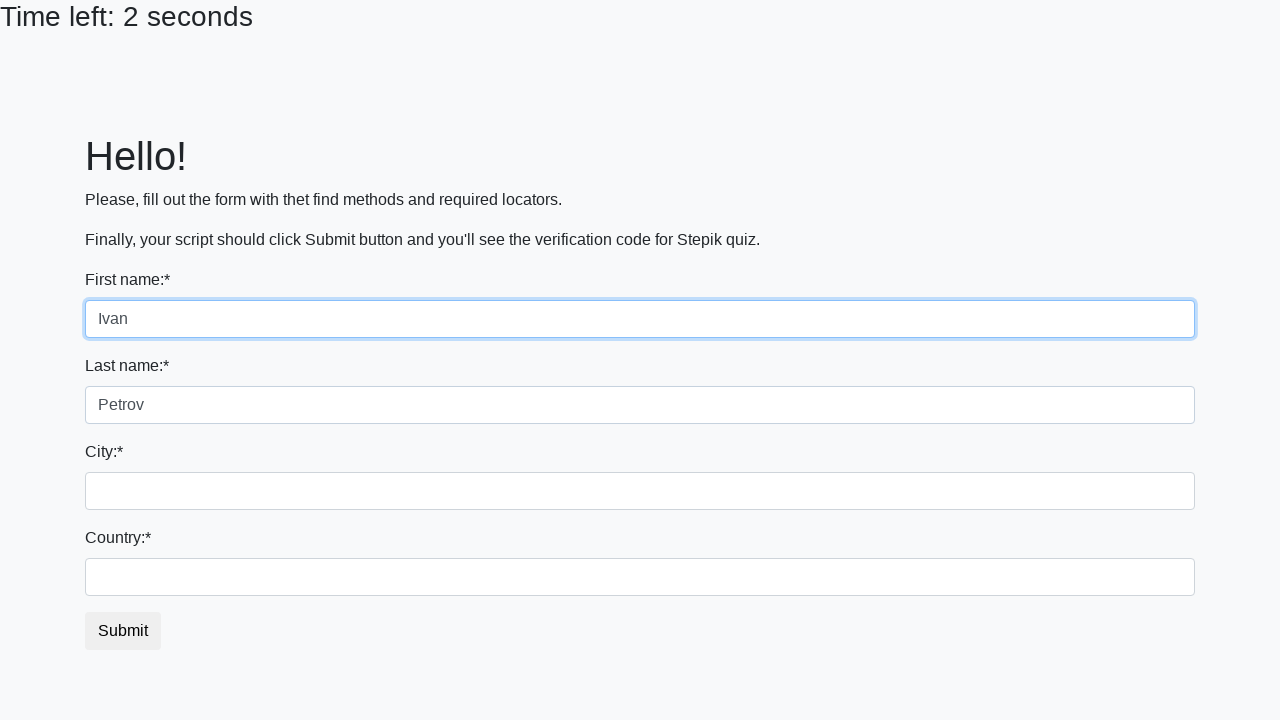

Filled city field with 'Smolensk' on .city
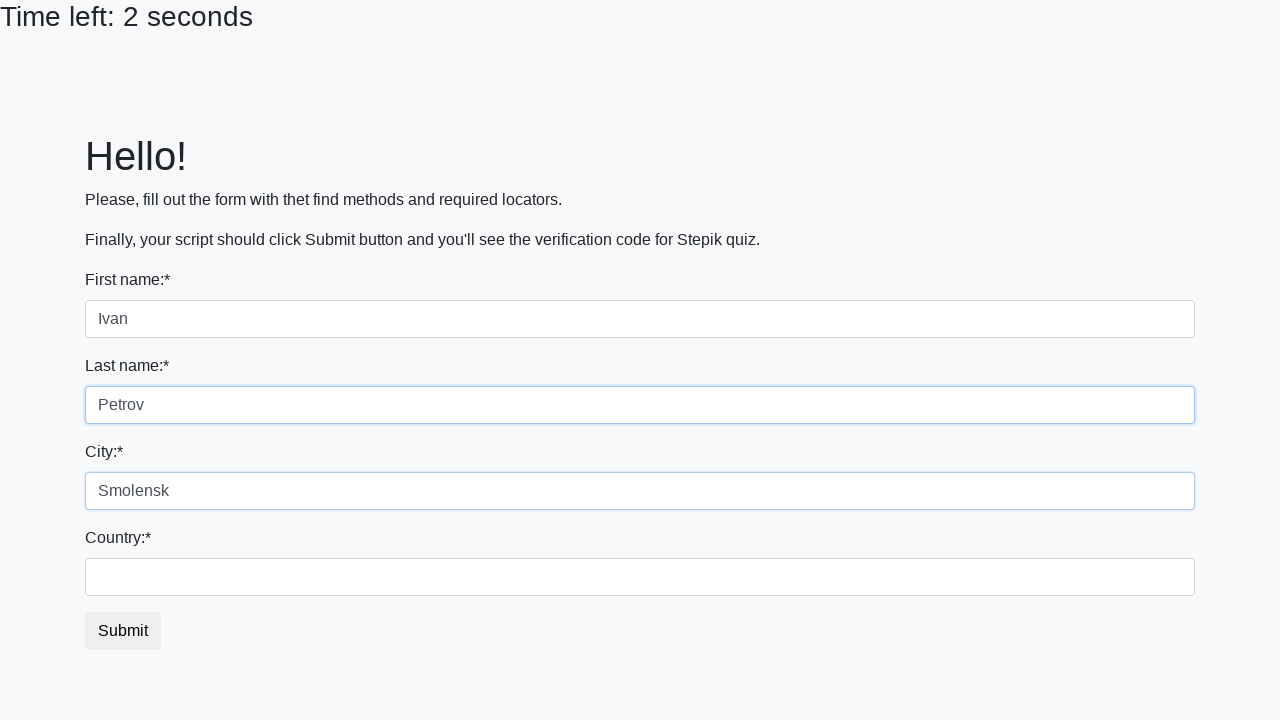

Filled country field with 'Russia' on #country
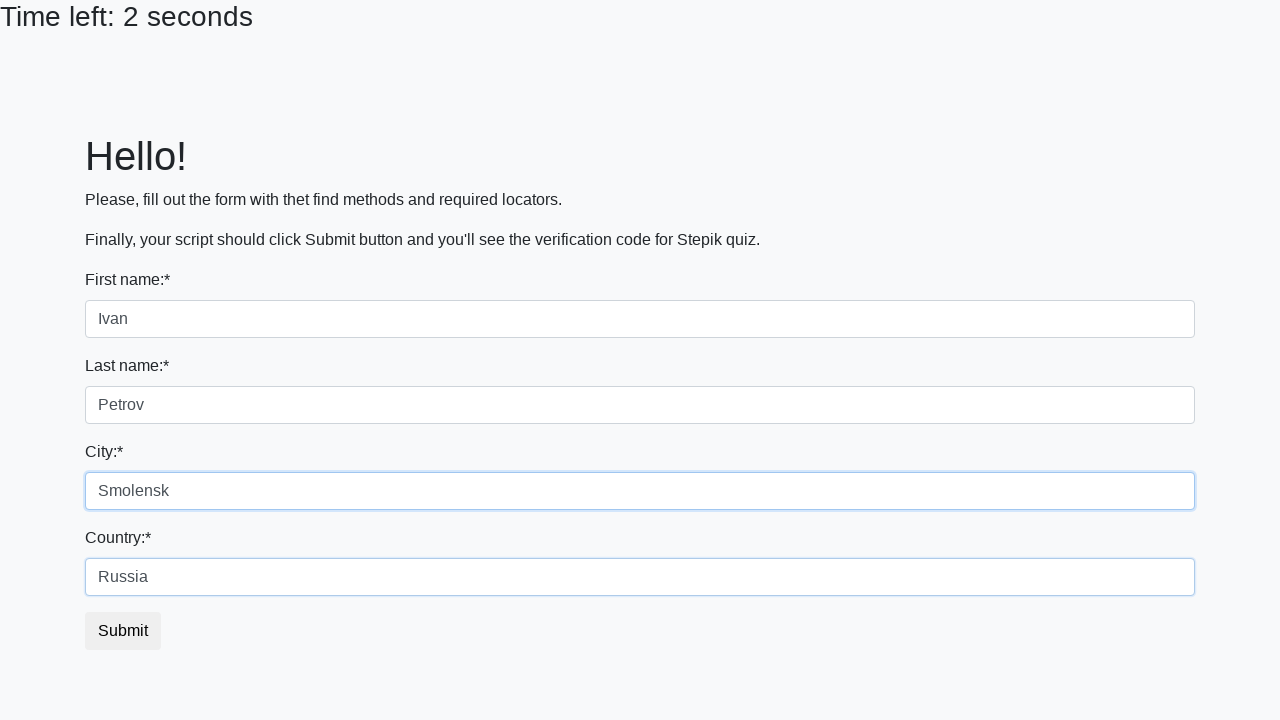

Clicked submit button to submit form at (123, 631) on button.btn
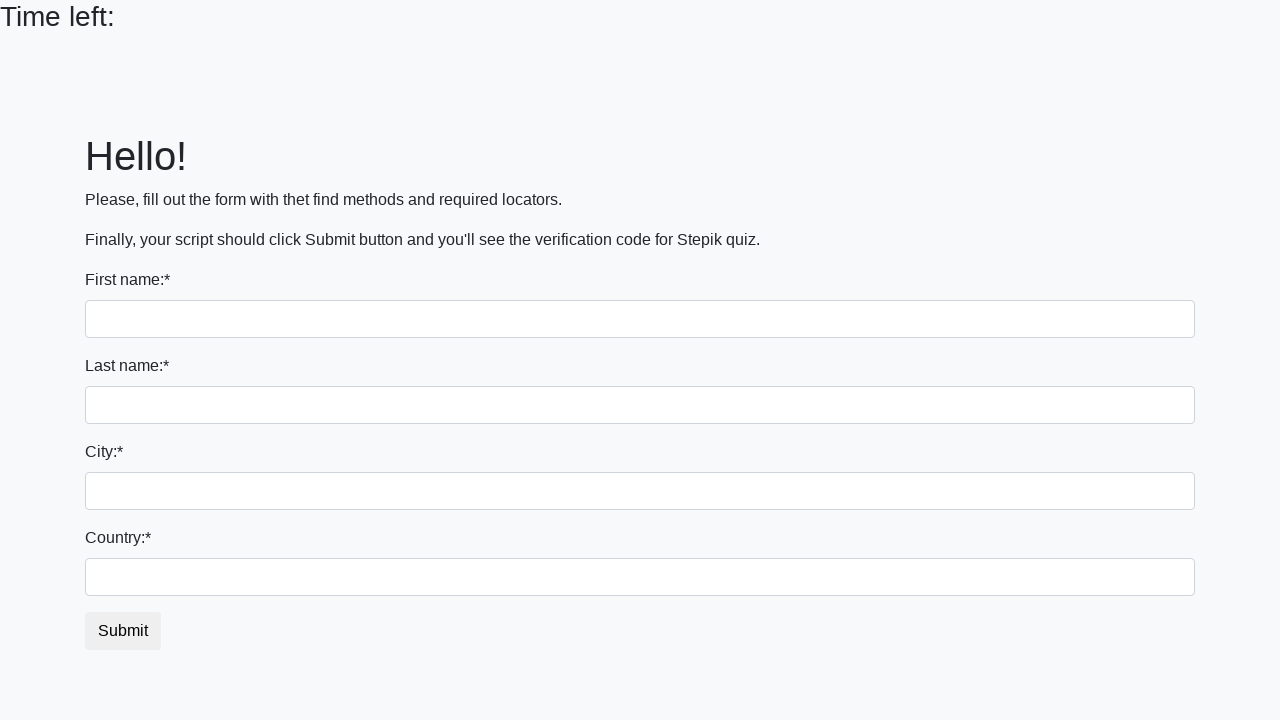

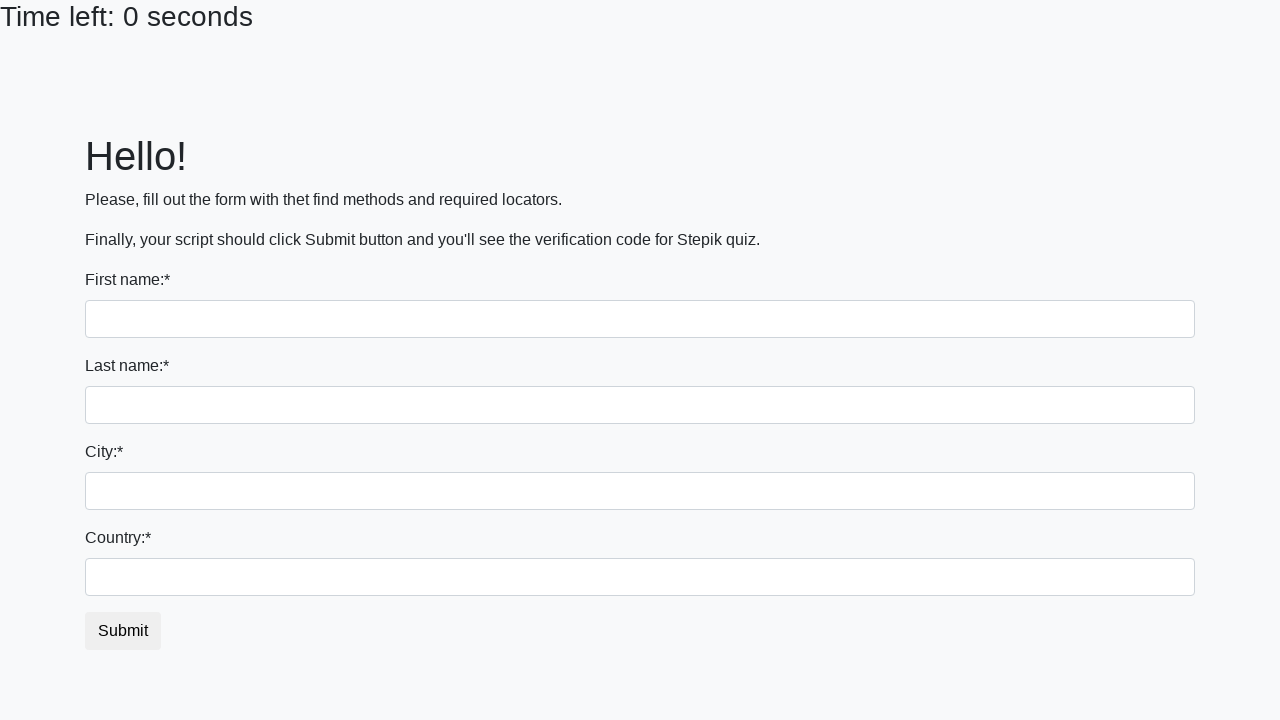